Tests relative locator functionality by interacting with form elements using their positions relative to other elements on the page

Starting URL: https://rahulshettyacademy.com/angularpractice/

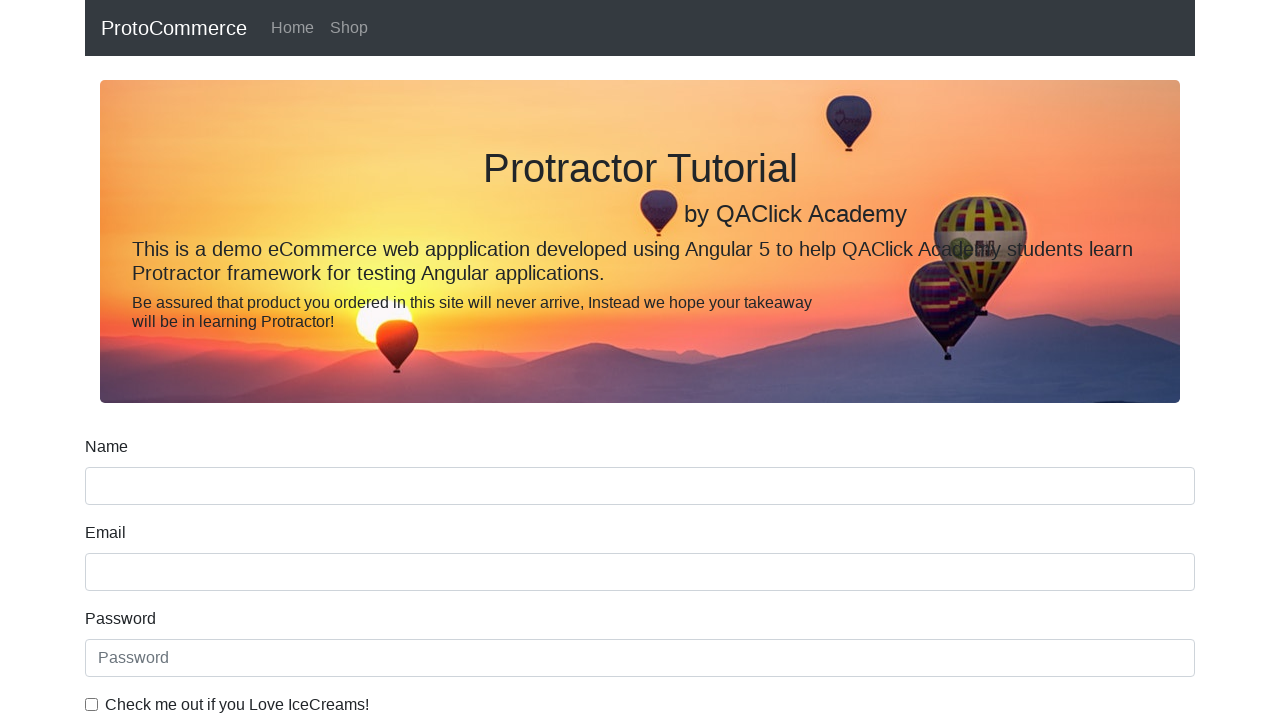

Located name input field using XPath
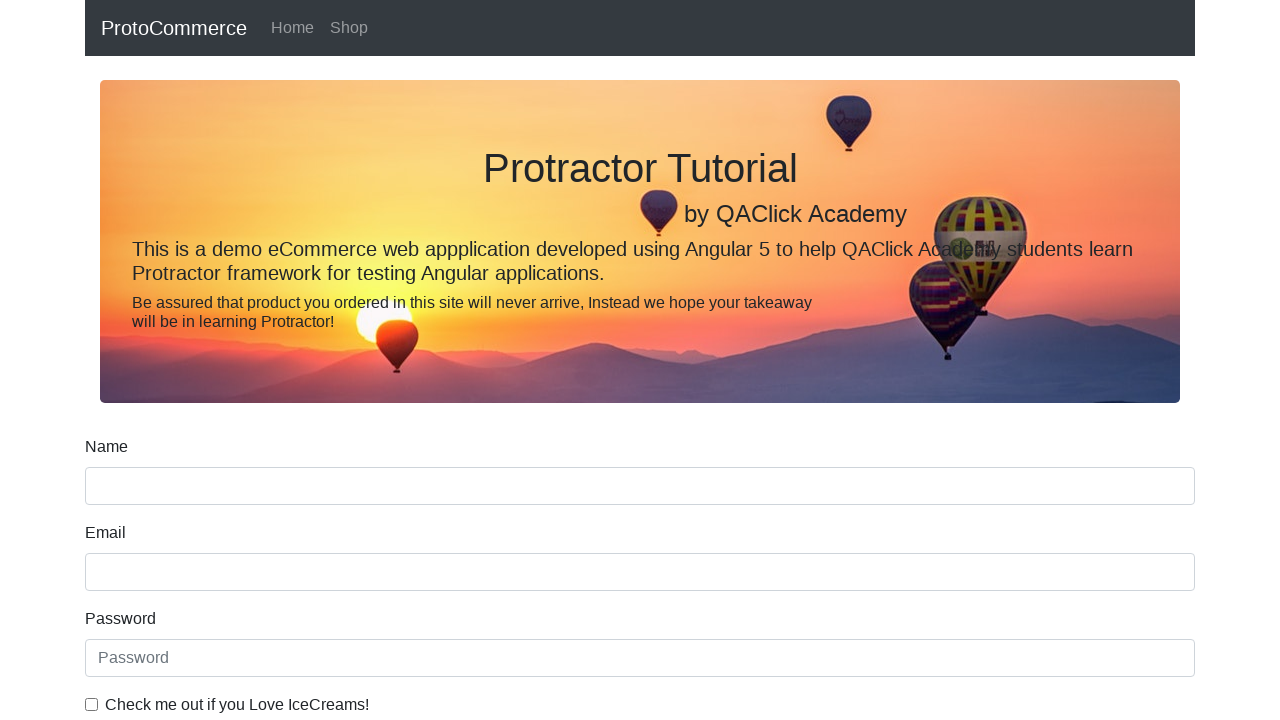

Located Date of Birth label element
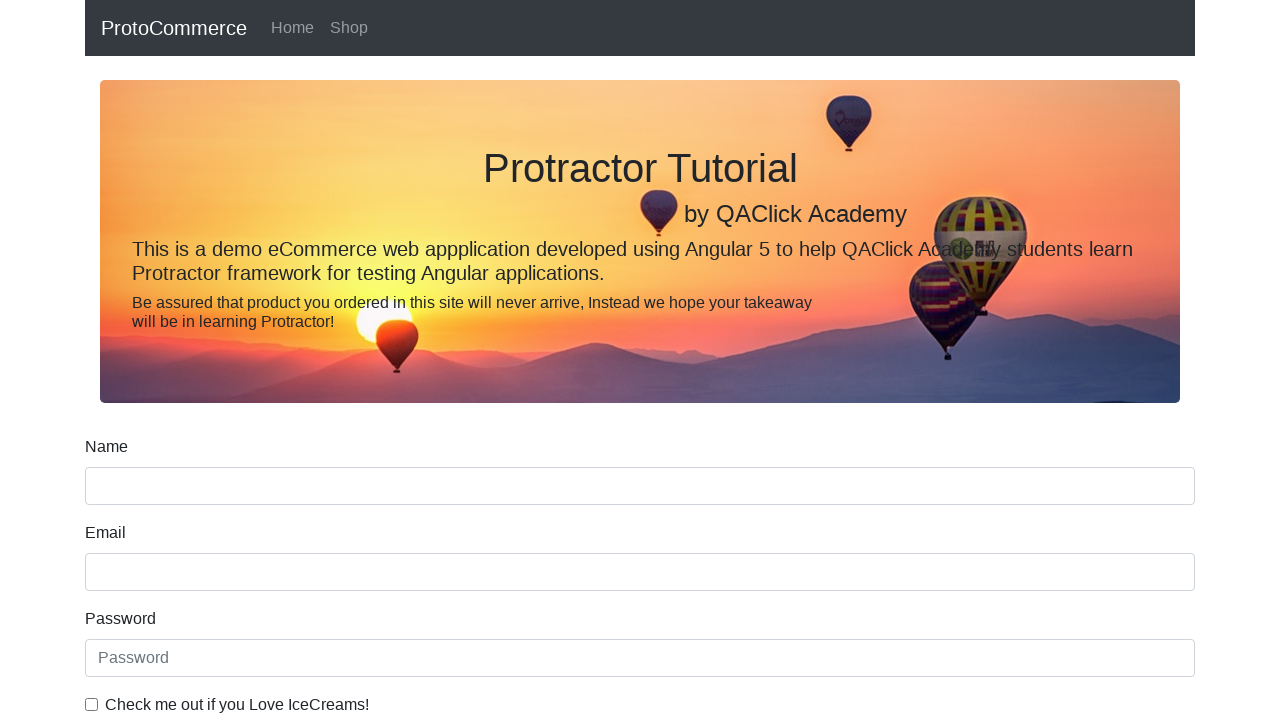

Located ice cream checkbox label element
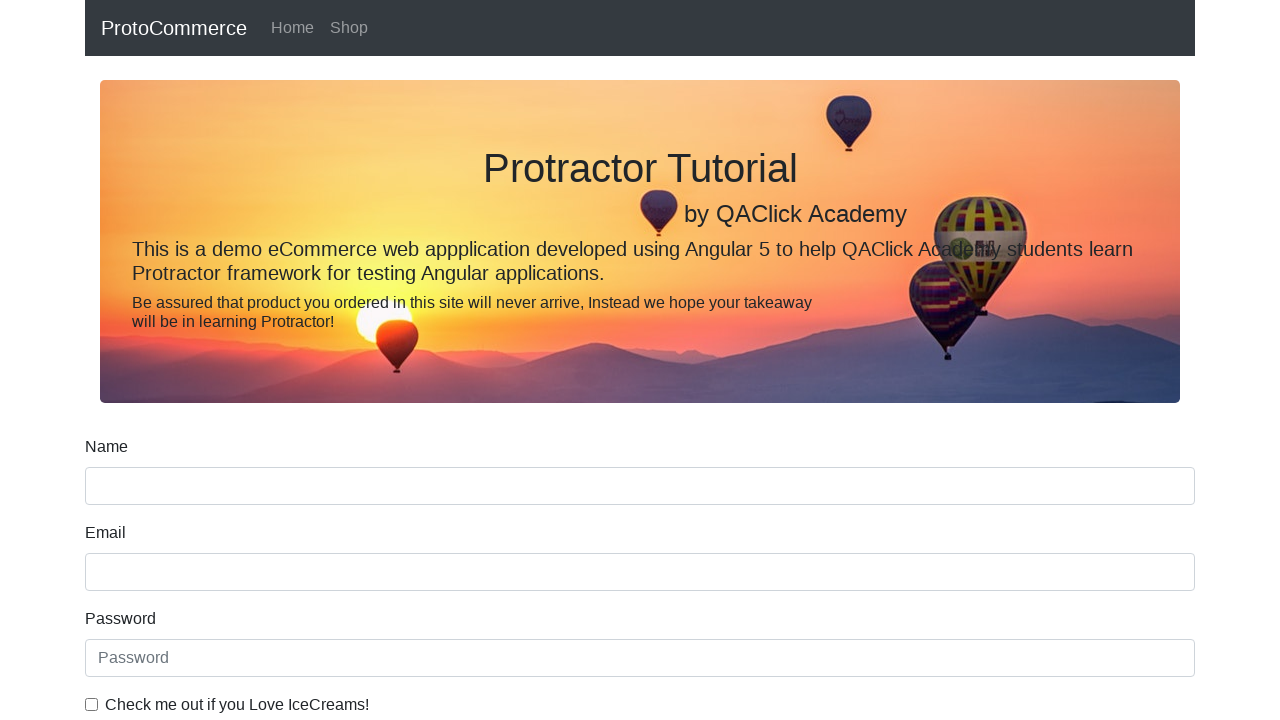

Located radio button element with ID inlineRadio1
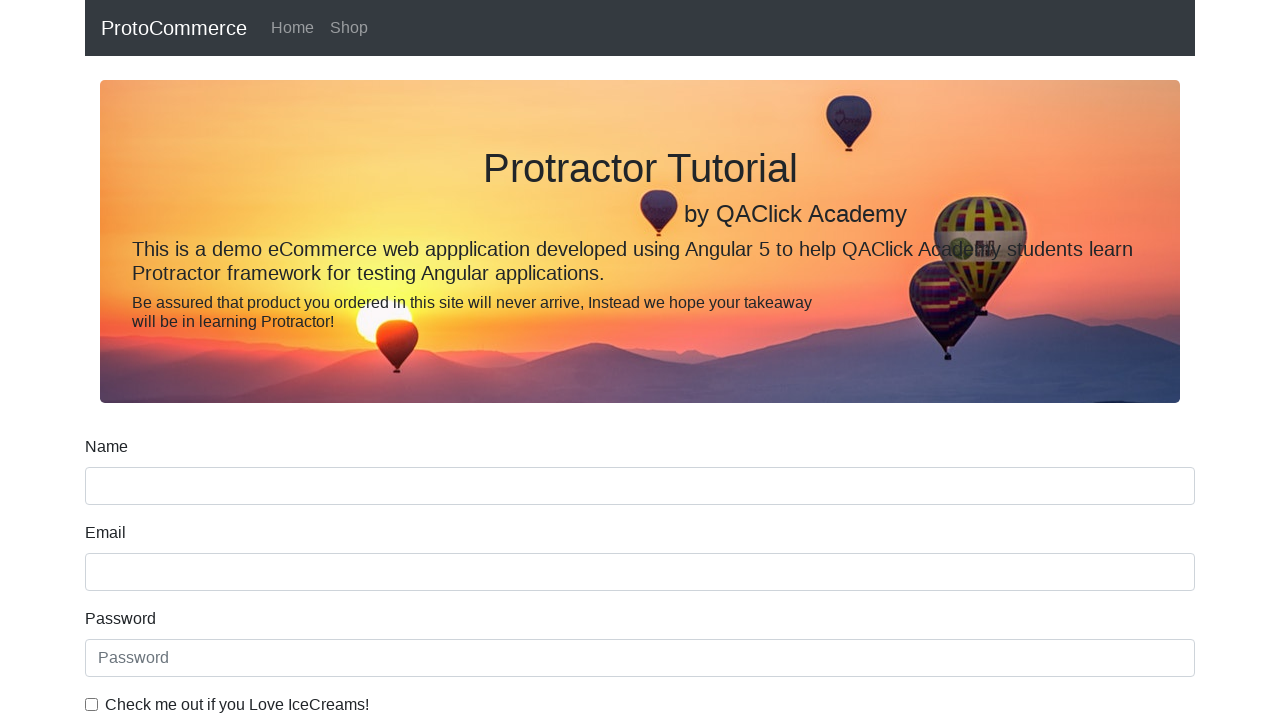

Clicked ice cream preference checkbox at (92, 704) on #exampleCheck1
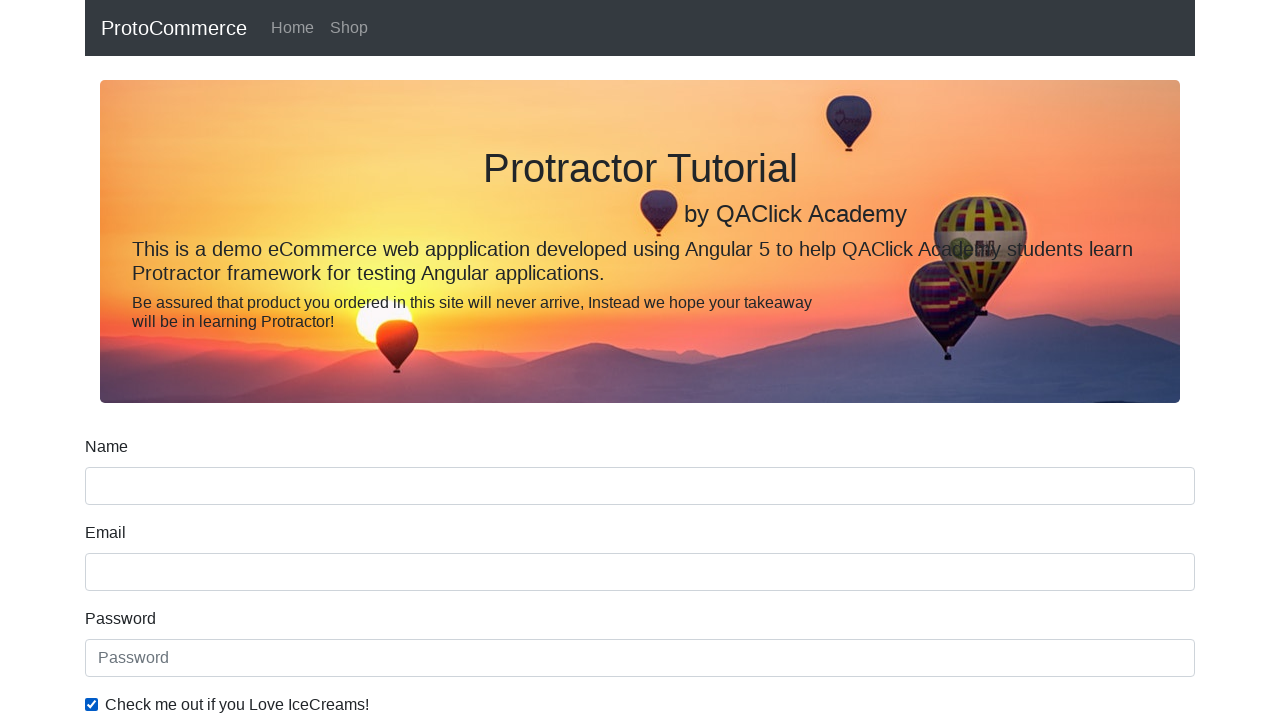

Clicked Student radio button option at (326, 360) on #inlineRadio2
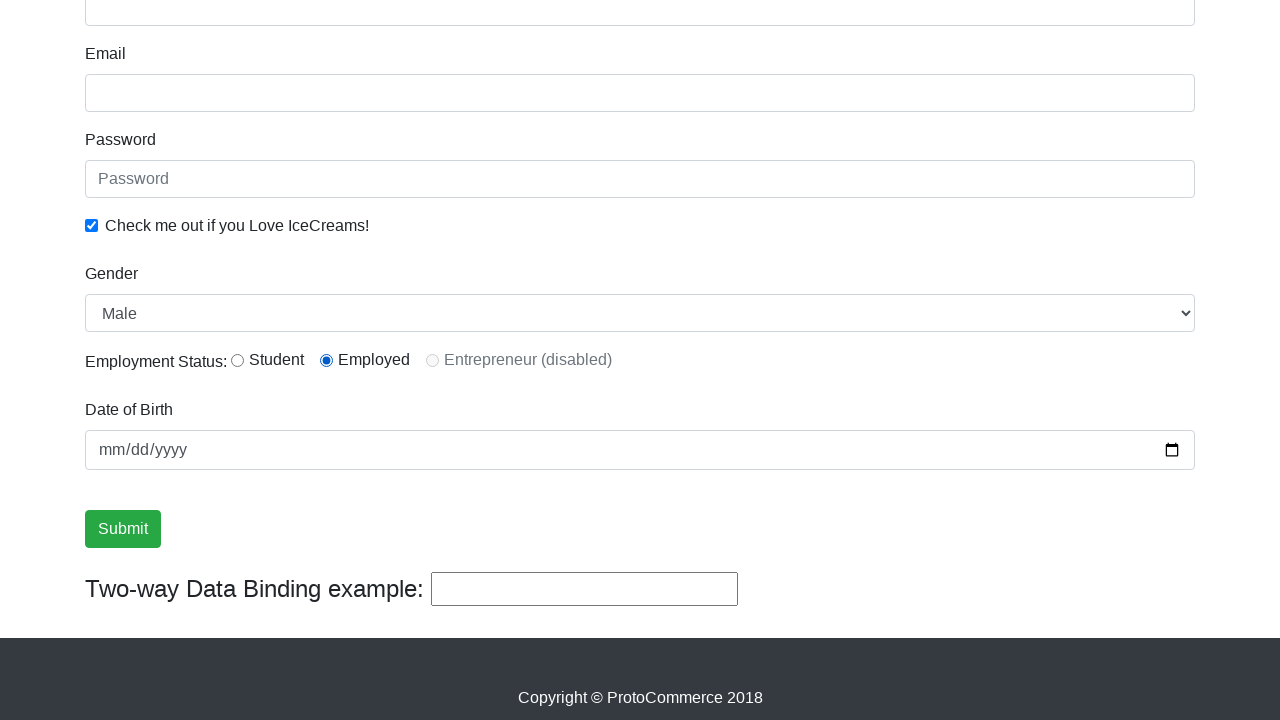

Clicked date of birth input field at (640, 450) on input[name='bday']
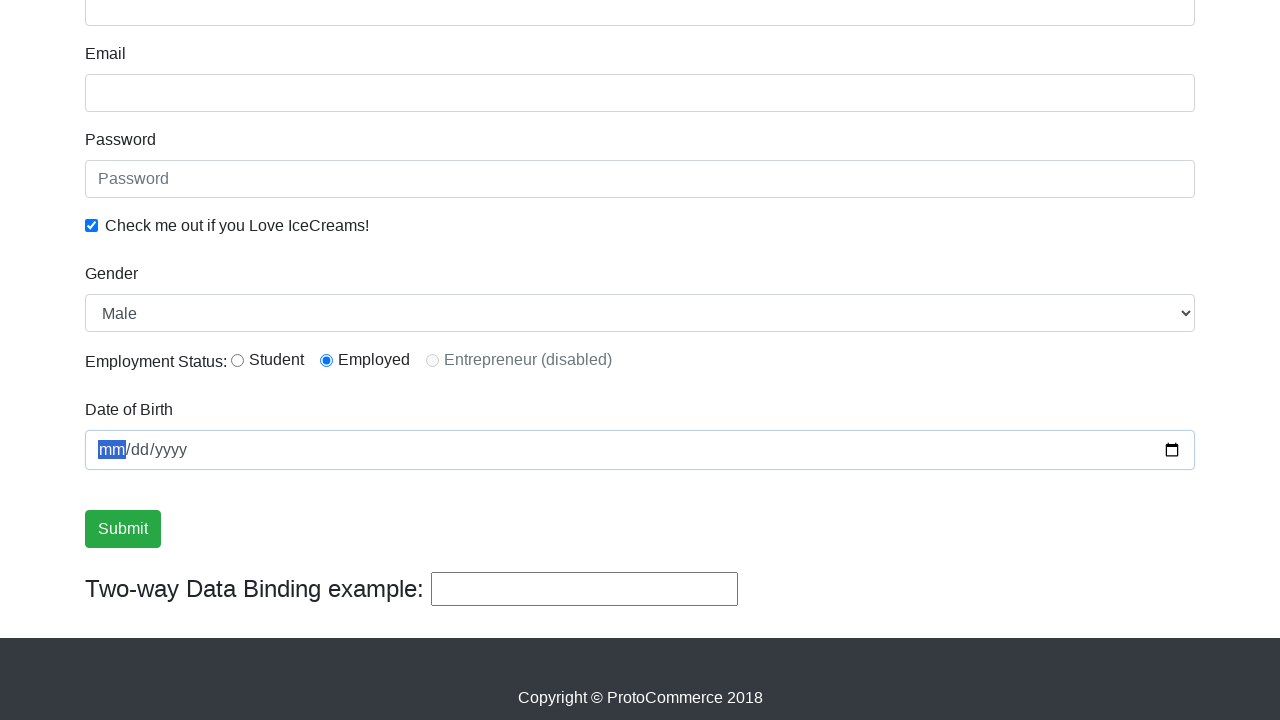

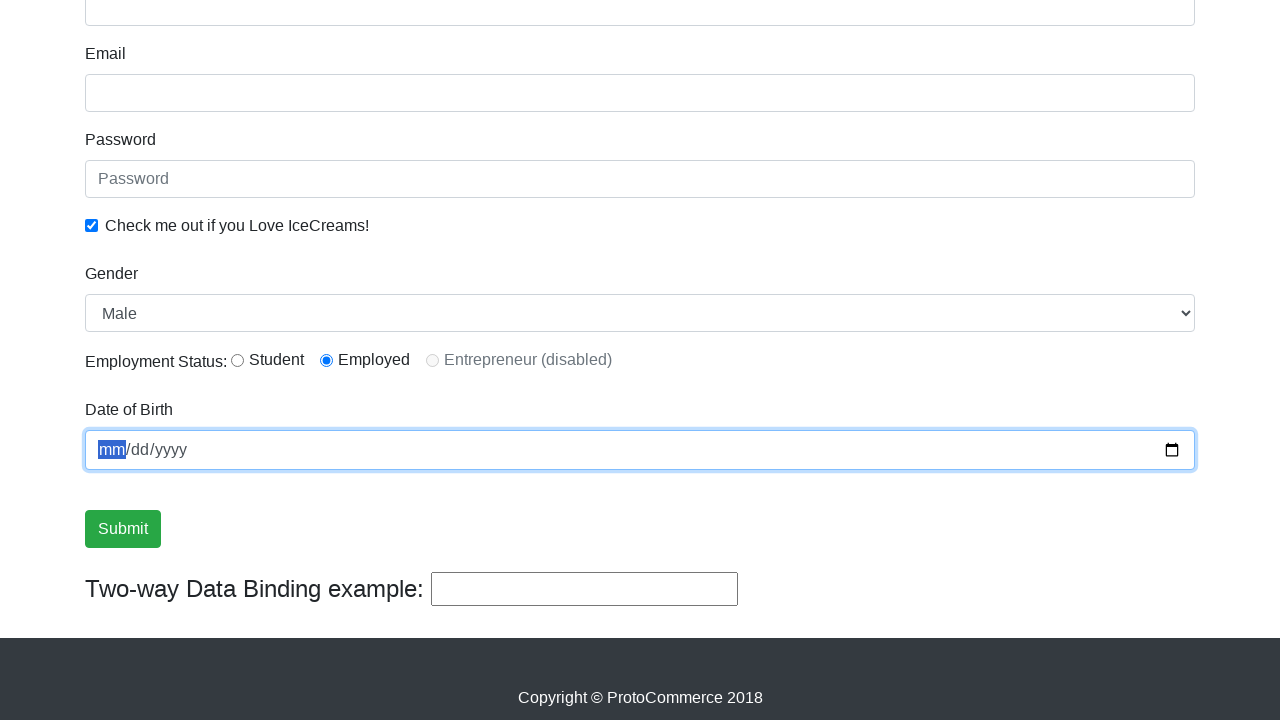